Tests the login form error handling by entering incorrect credentials and verifying the error message "Incorrect login or password" is displayed.

Starting URL: https://login1.nextbasecrm.com/

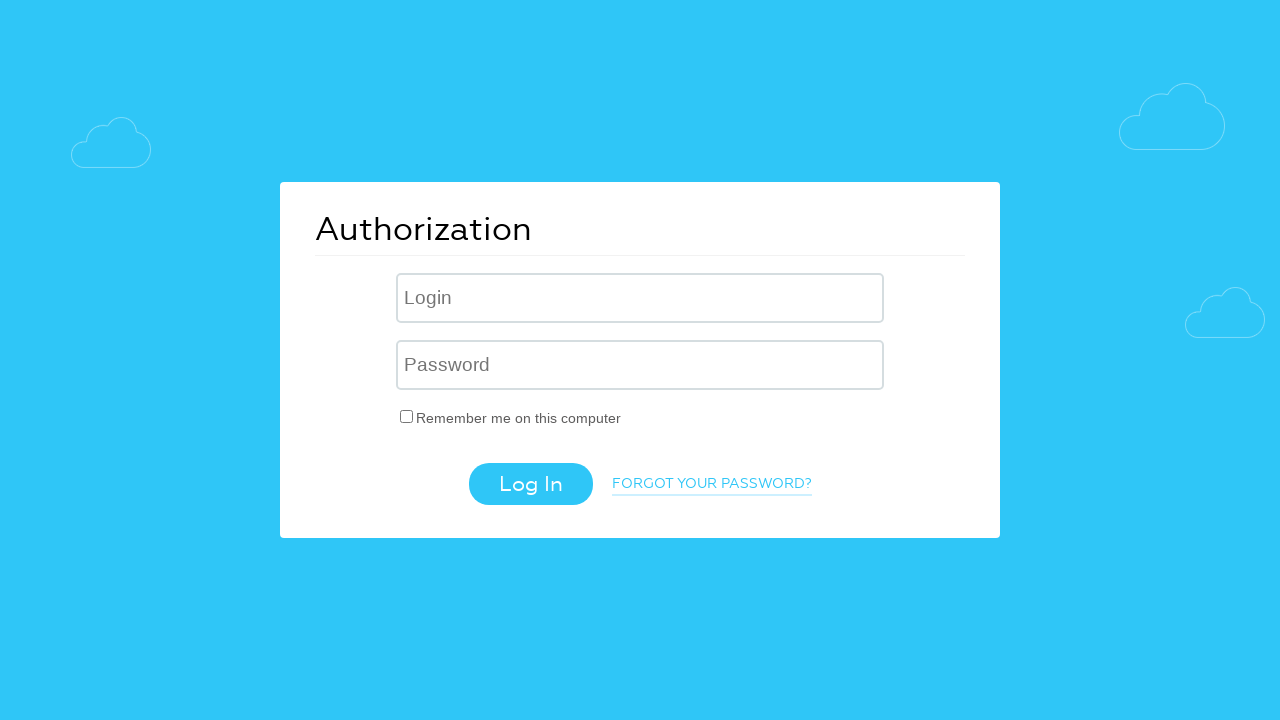

Filled login field with incorrect username 'incorrect' on .login-inp
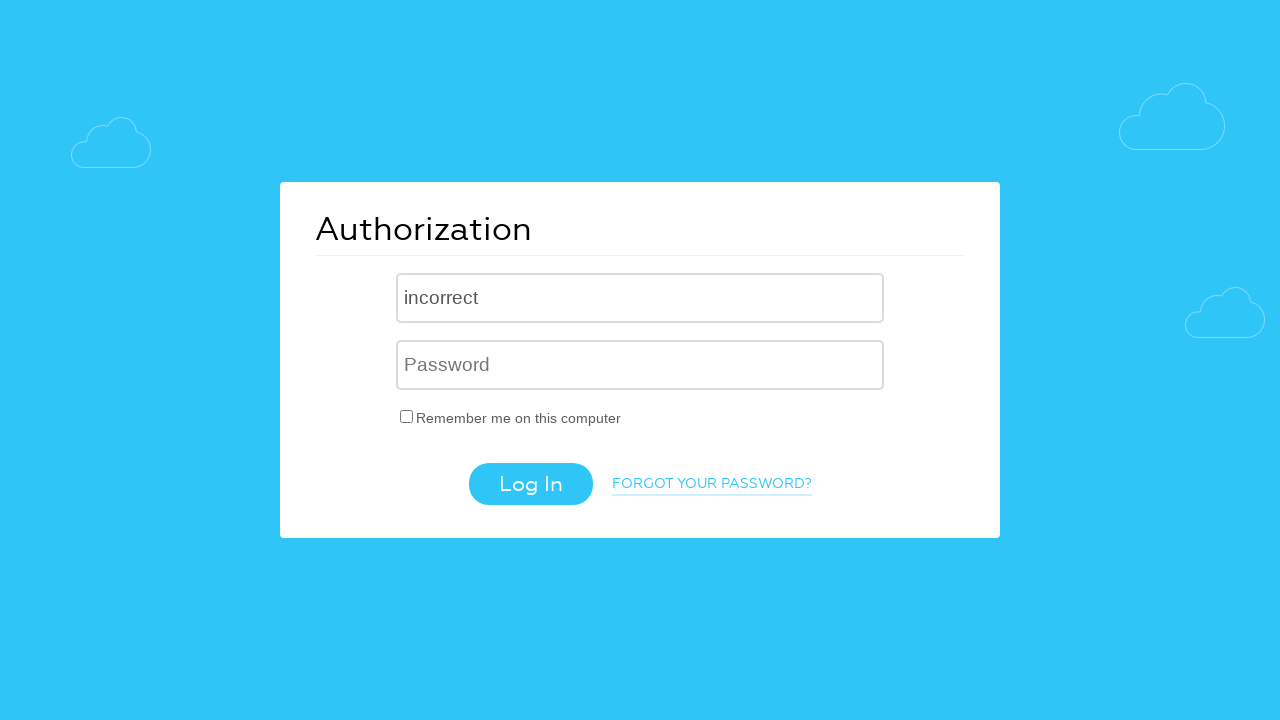

Filled password field with incorrect password 'incorrect' on input[name='USER_PASSWORD']
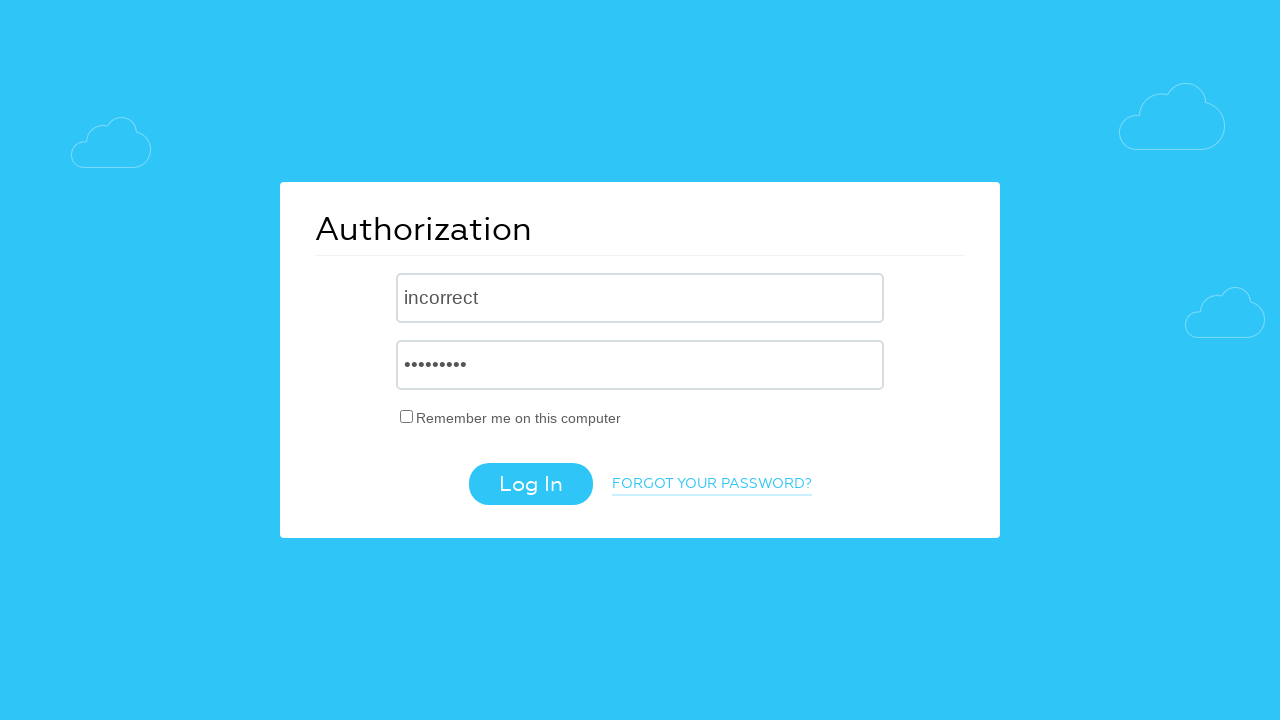

Clicked login button to attempt authentication with incorrect credentials at (530, 484) on .login-btn
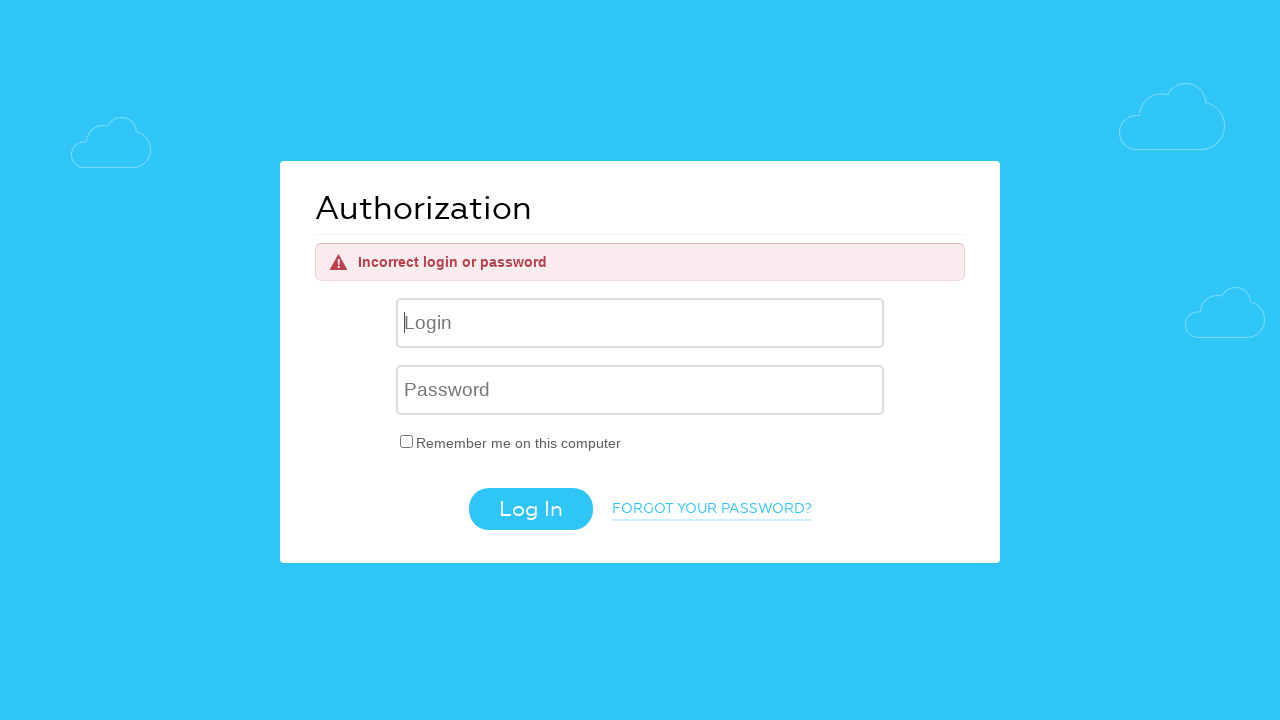

Error message element appeared on the page
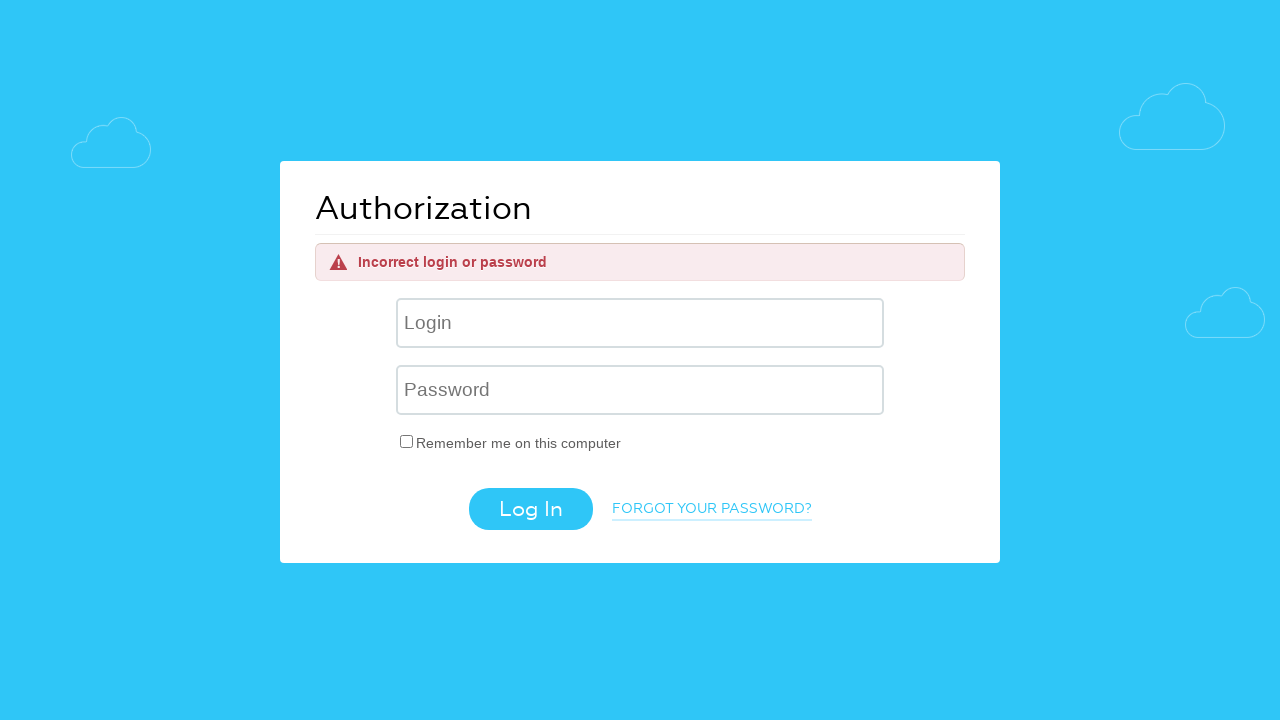

Retrieved error message text: 'Incorrect login or password'
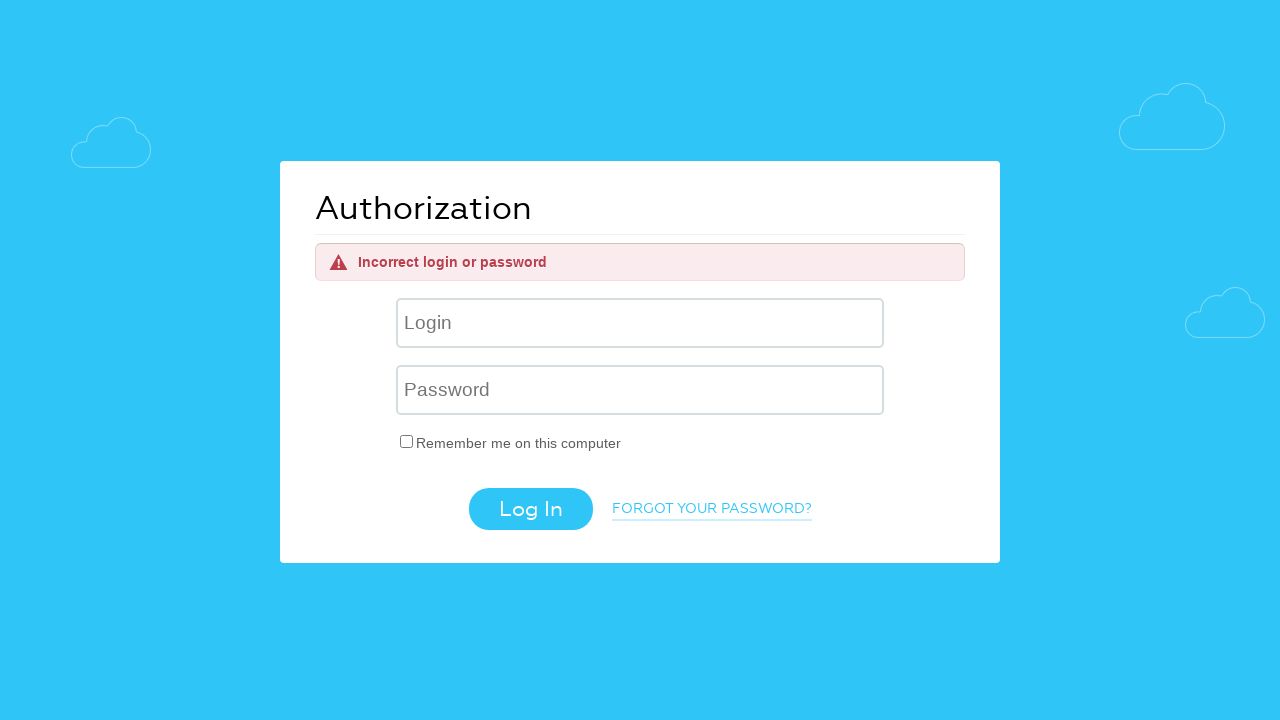

Verified error message matches expected text: 'Incorrect login or password'
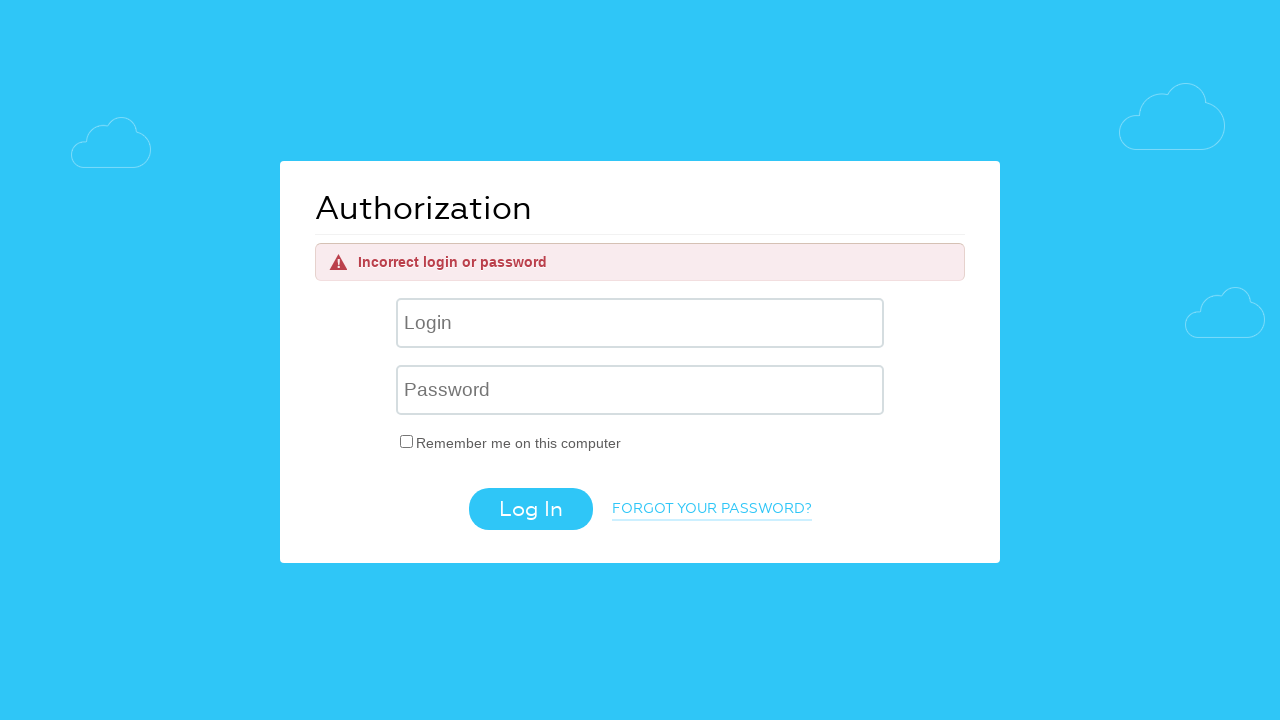

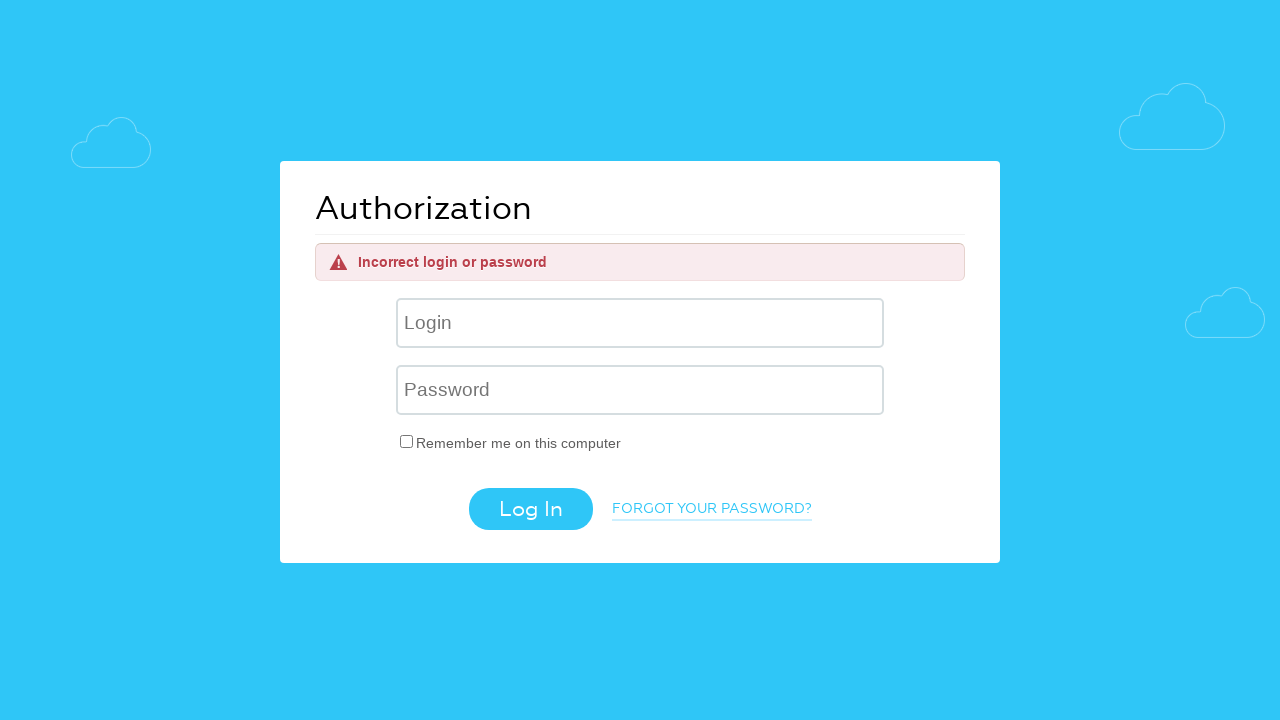